Verifies navigation to the MinuteClinic services section by clicking on the MinuteClinic link.

Starting URL: https://www.cvs.com/

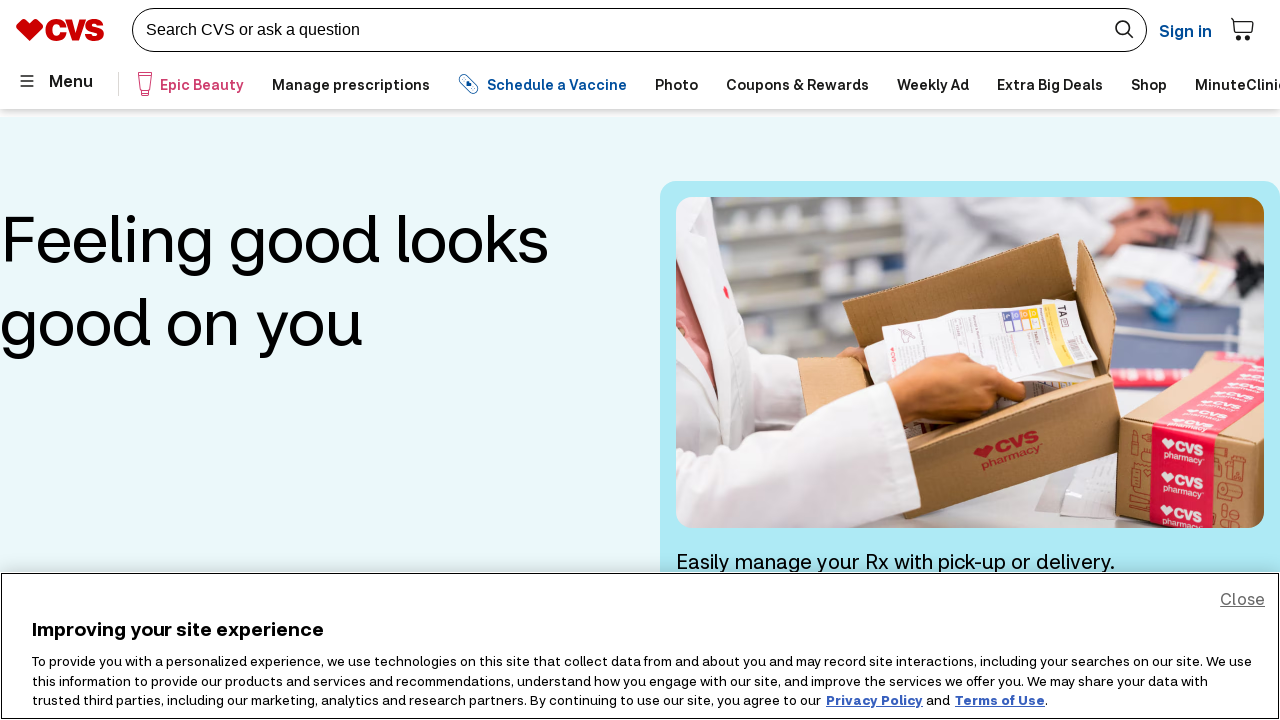

Clicked on MinuteClinic link at (1194, 84) on internal:text="MinuteClinic"i >> nth=0
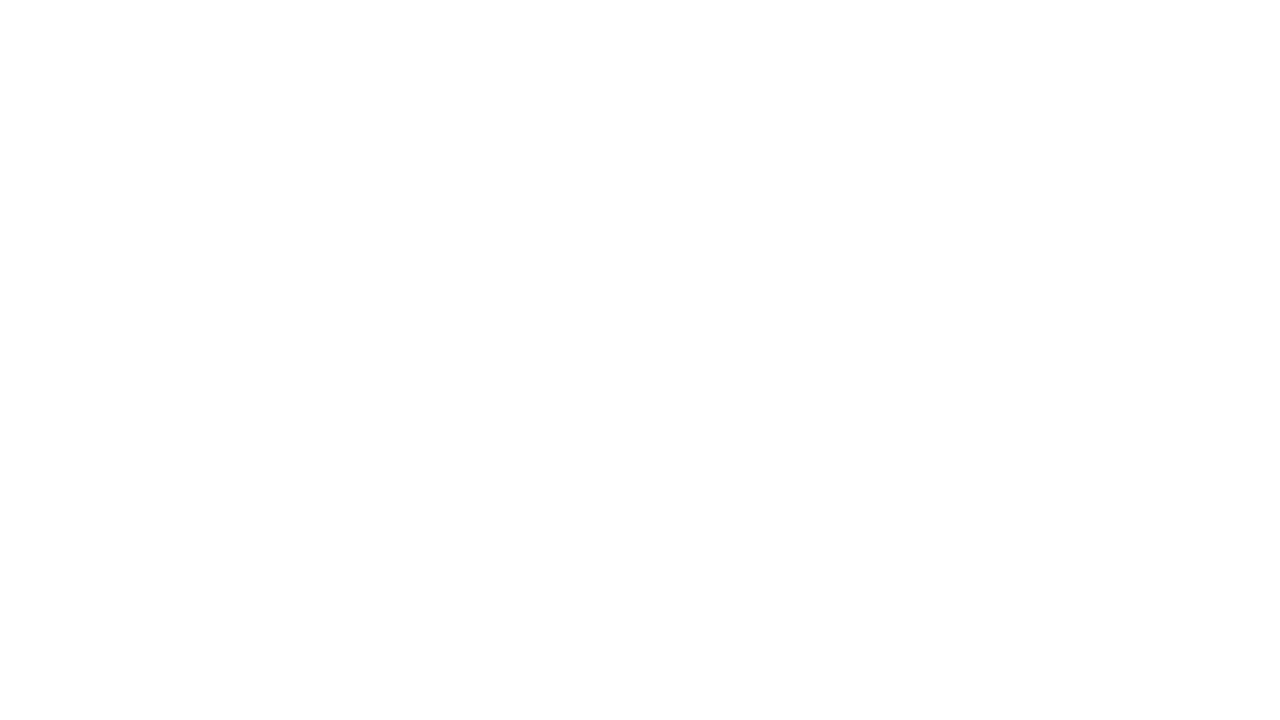

MinuteClinic page loaded (DOM content ready)
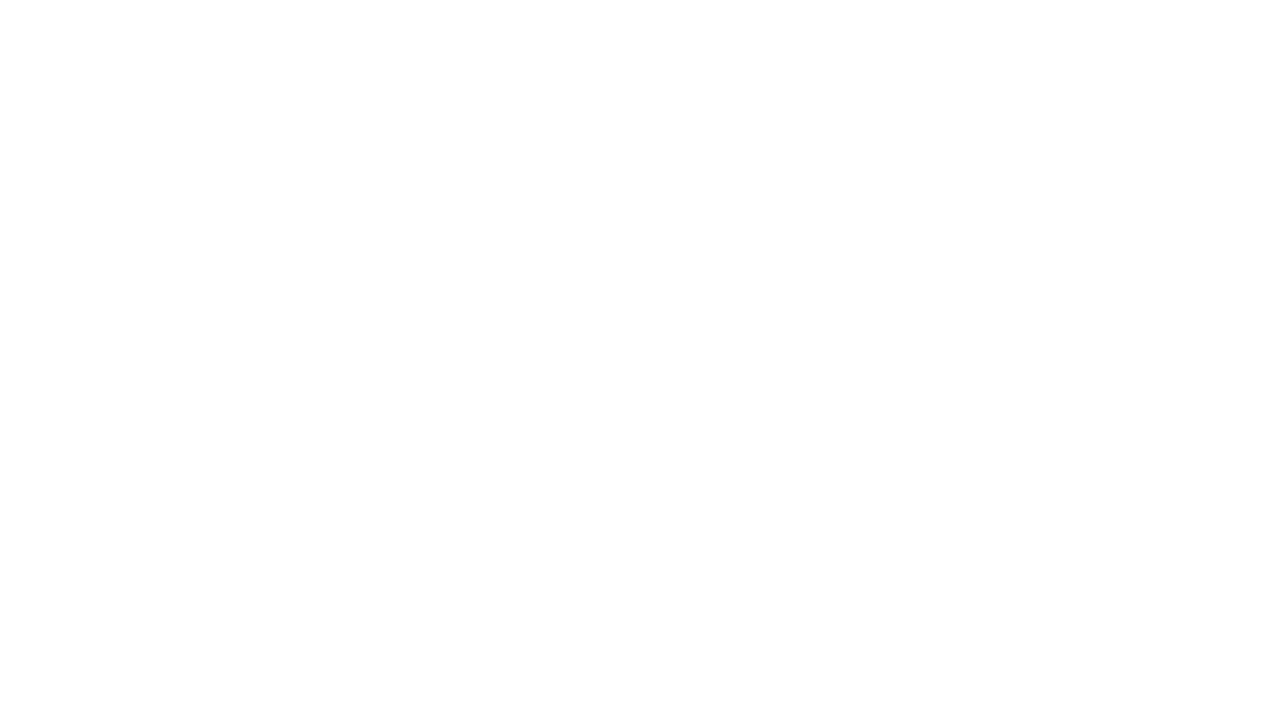

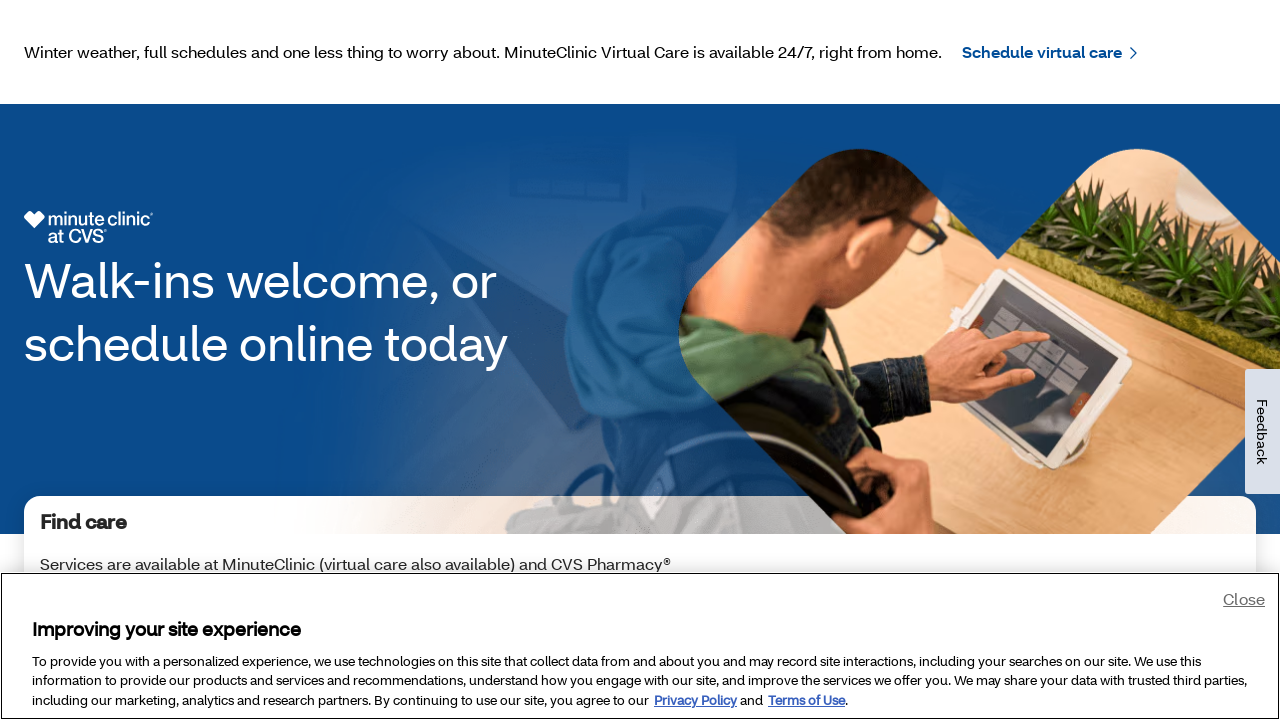